Tests double-click functionality on a button element on the DemoQA buttons page

Starting URL: https://demoqa.com/buttons

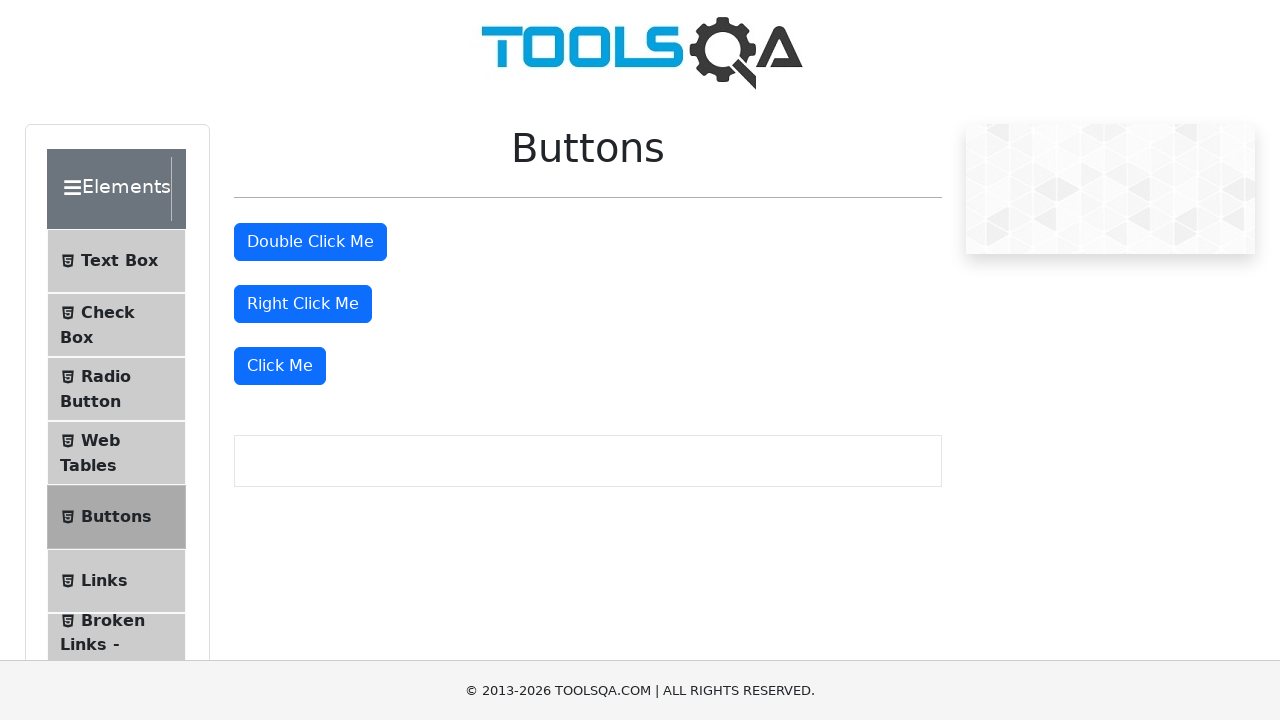

Navigated to DemoQA buttons page
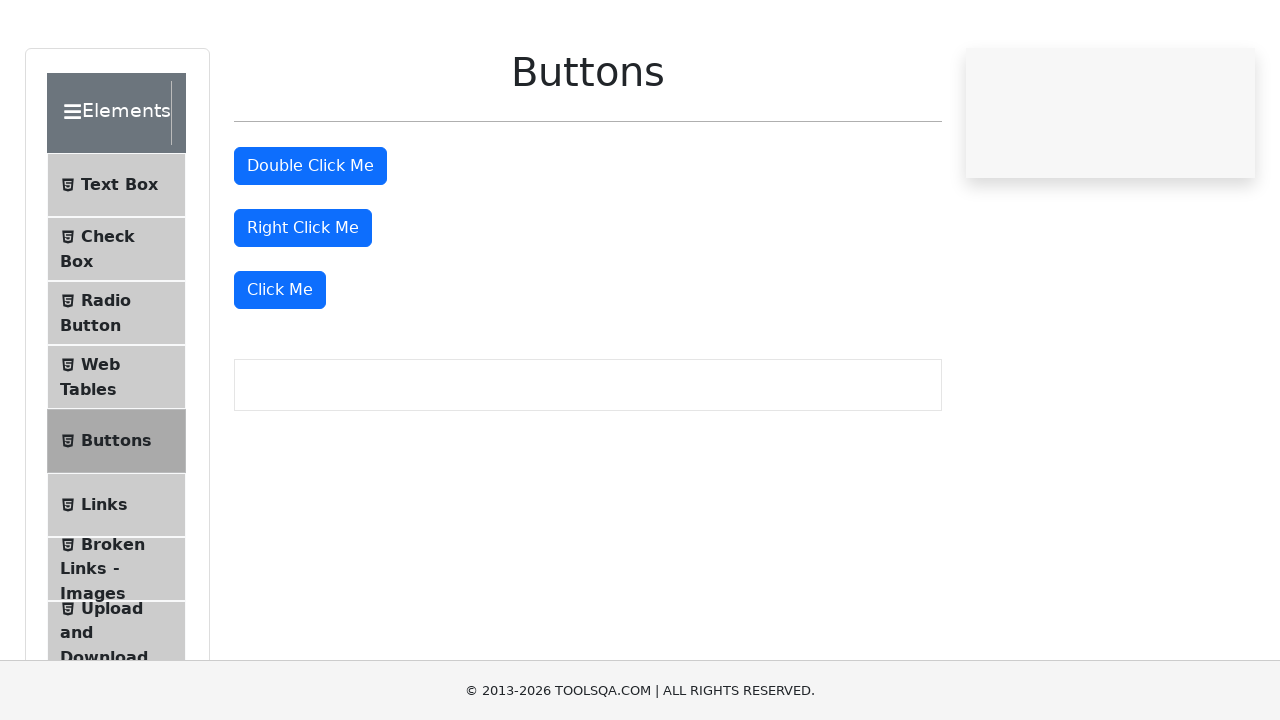

Double-clicked on the button element at (310, 242) on #doubleClickBtn
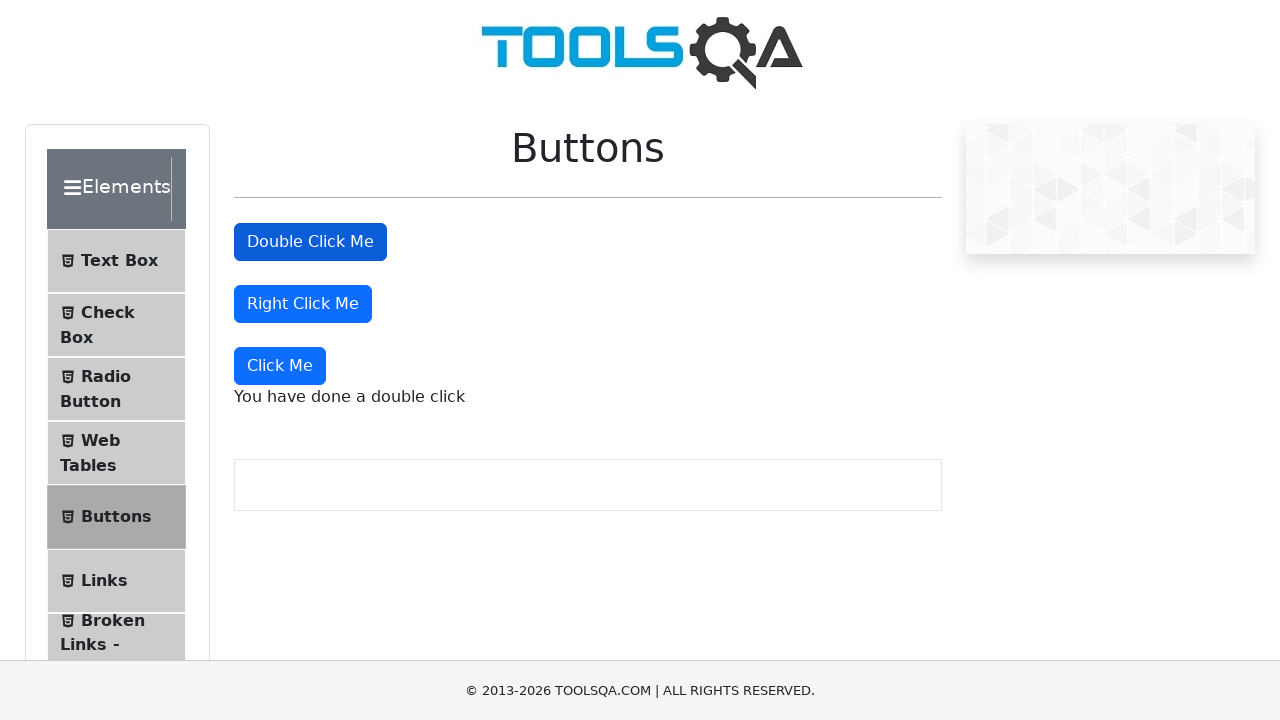

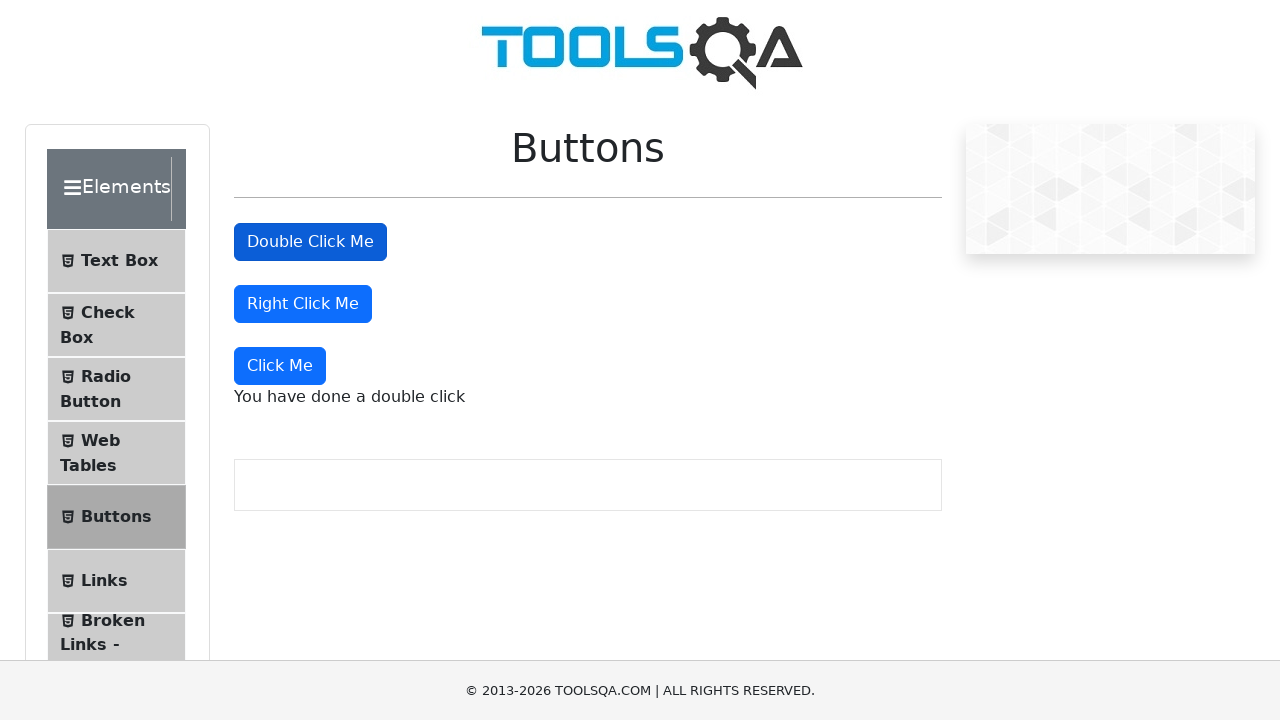